Tests form input functionality on LambdaTest playground by entering messages, performing sum calculations, and navigating through the page

Starting URL: https://www.lambdatest.com/selenium-playground/simple-form-demo

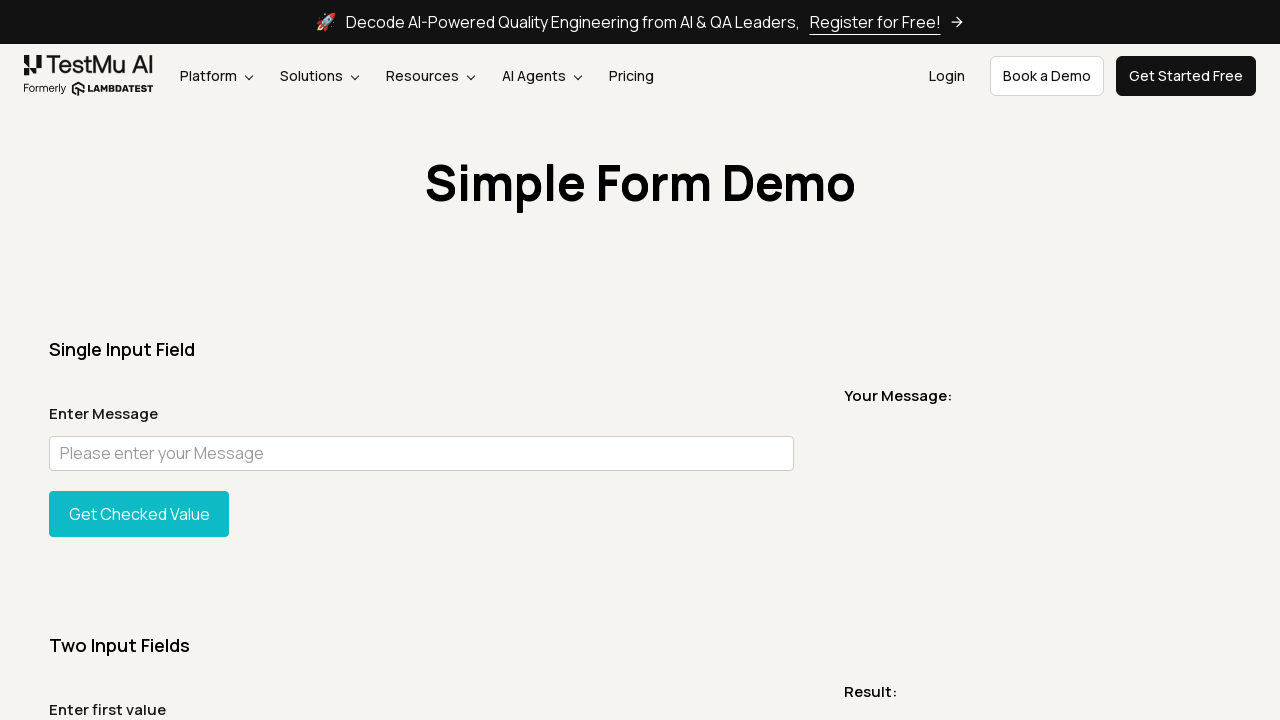

Filled message field with 'Hi sample' on internal:attr=[placeholder="Please enter your Message"i]
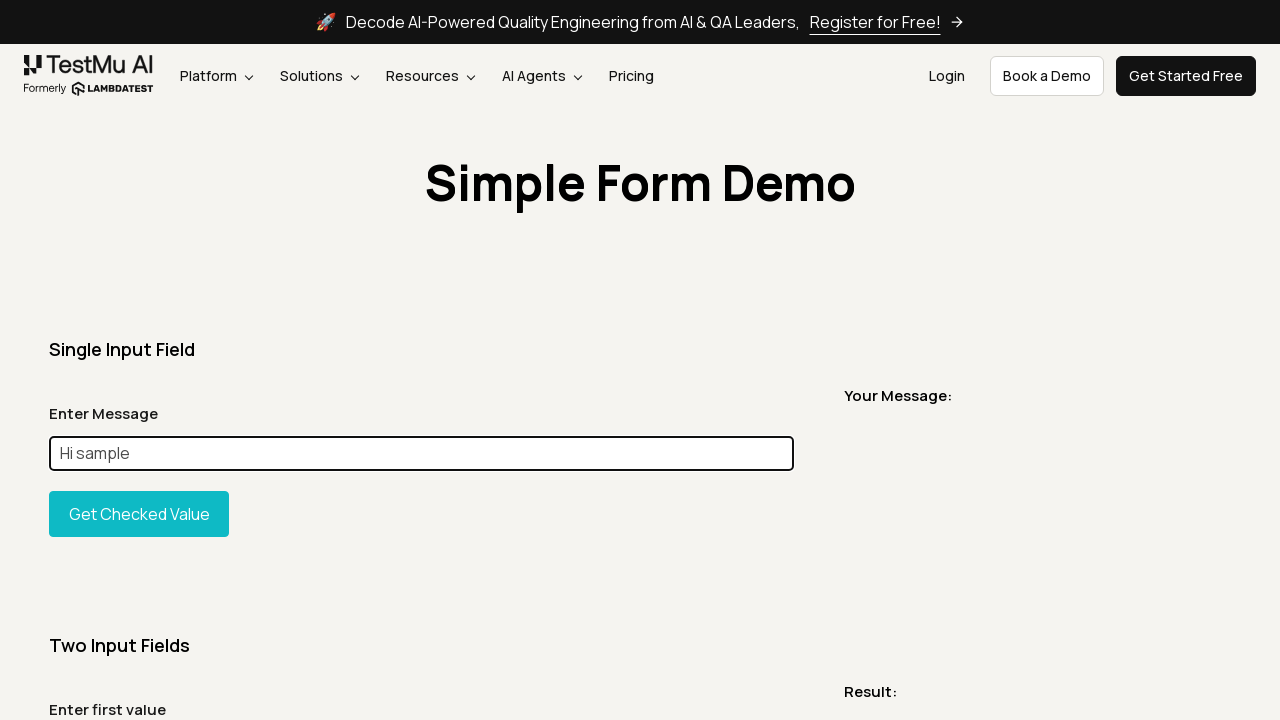

Clicked show message button at (139, 514) on id=showInput
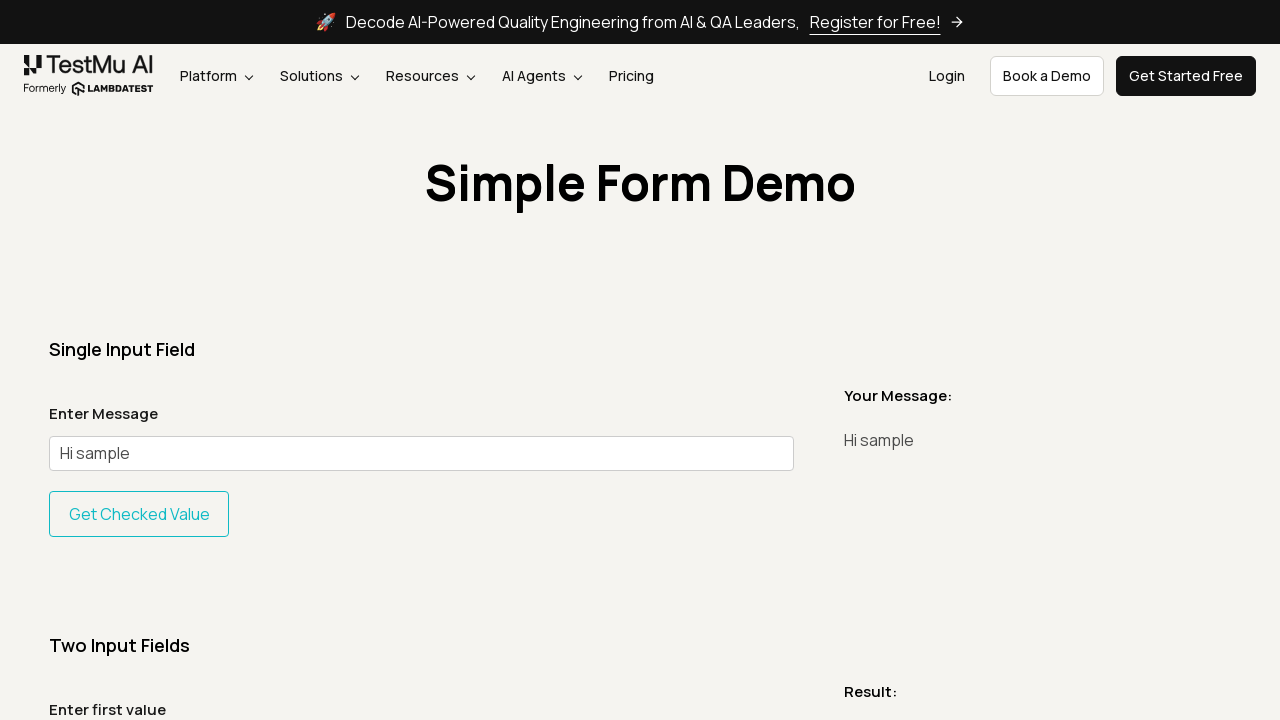

Retrieved message text: 'Hi sample'
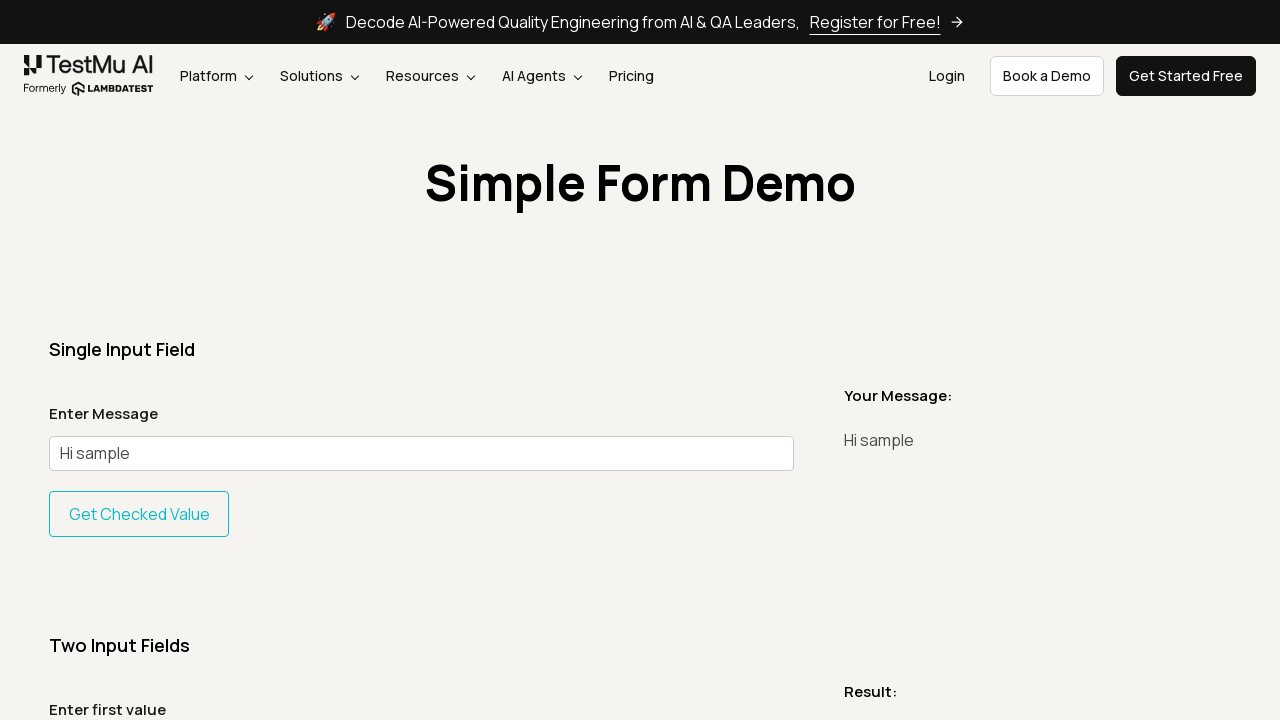

Filled first sum field with '10' on id=sum1
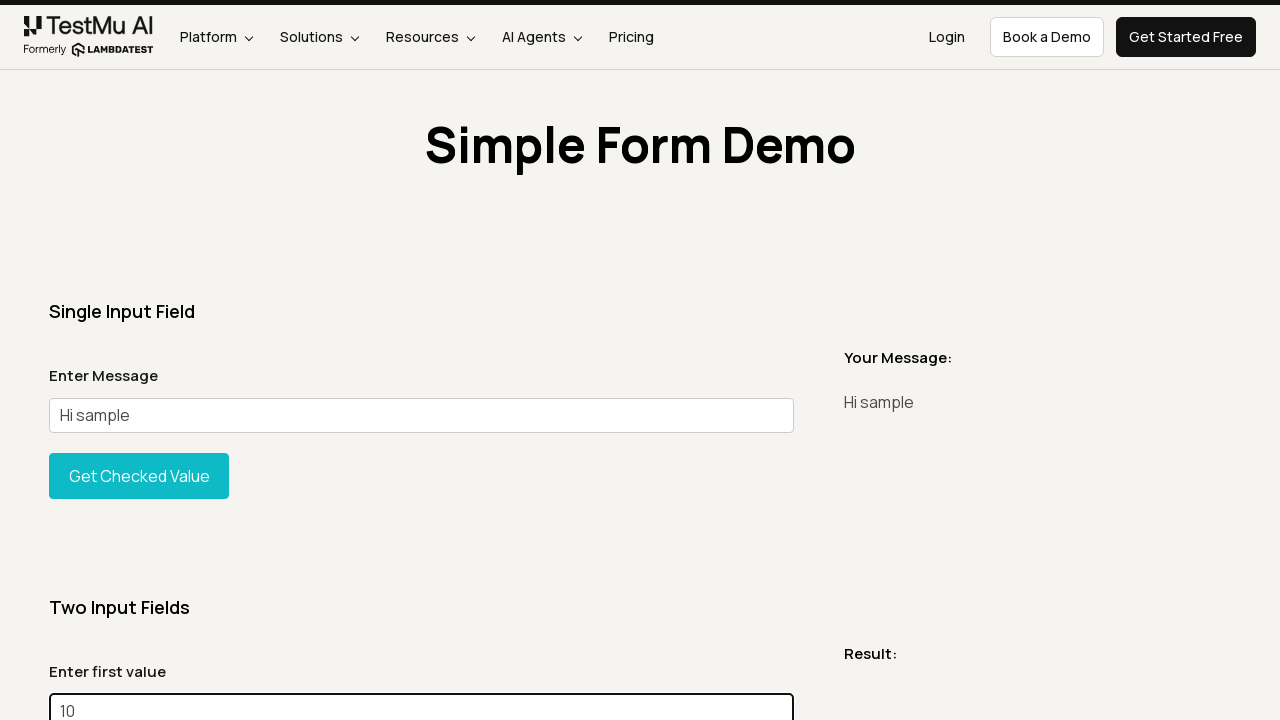

Filled second sum field with '50' on id=sum2
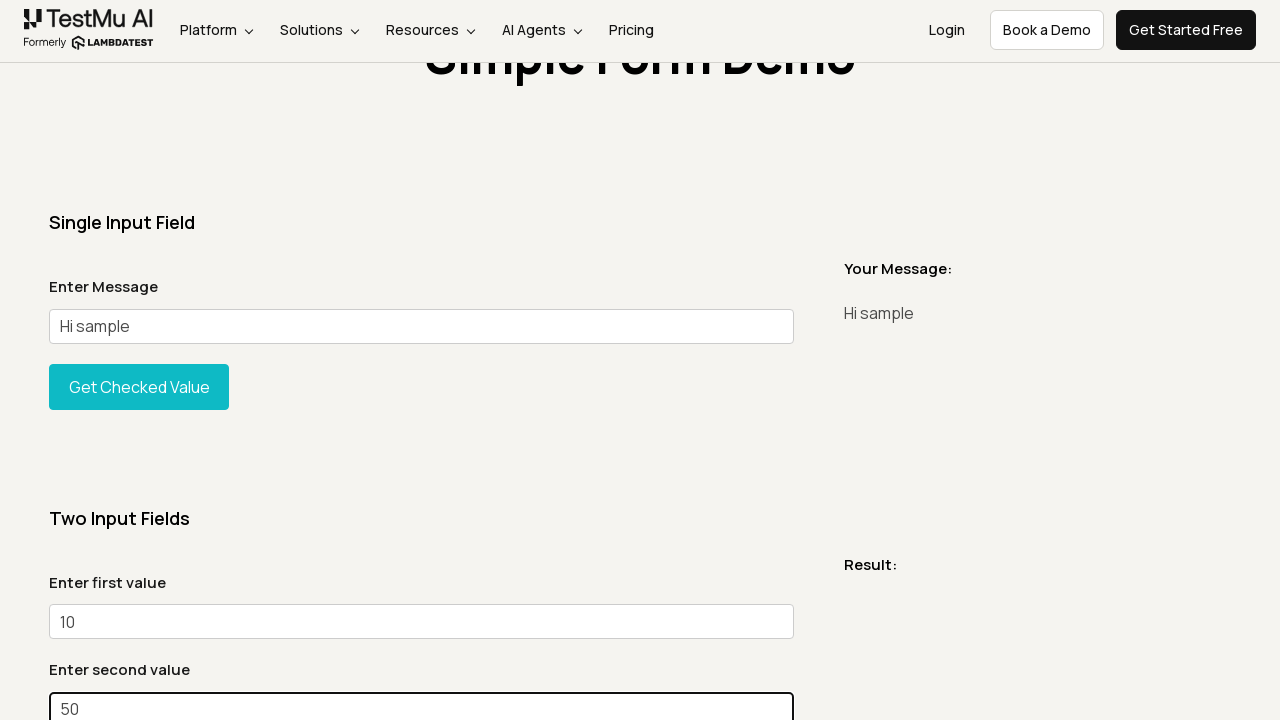

Clicked Get Sum button to perform calculation at (139, 360) on text=Get Sum
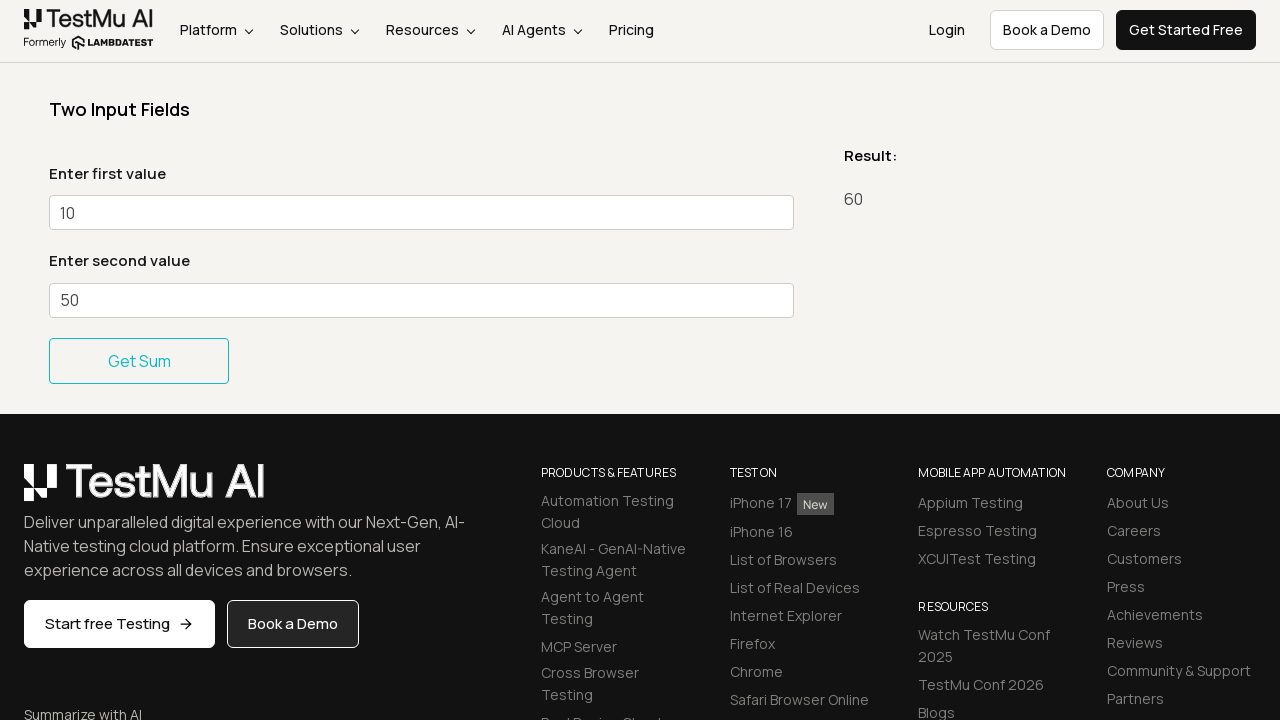

Retrieved sum result: '60'
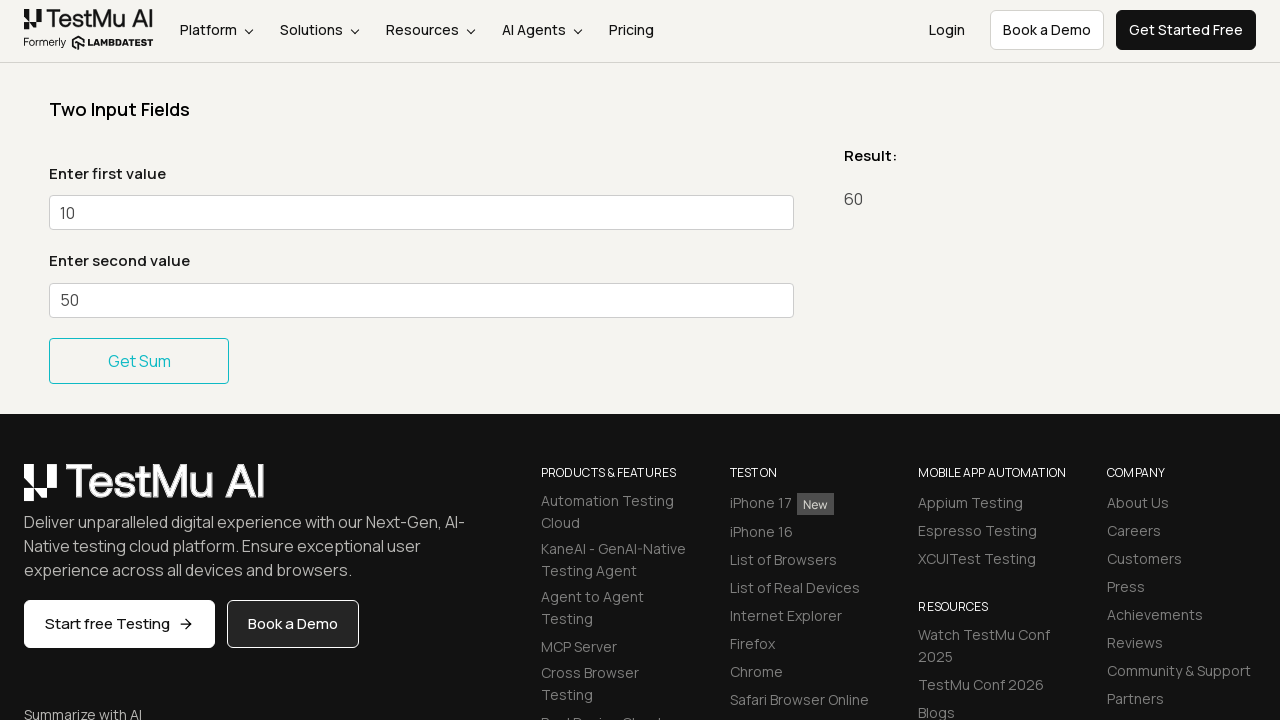

Checked if 'Simple Form Demo' element is enabled: True
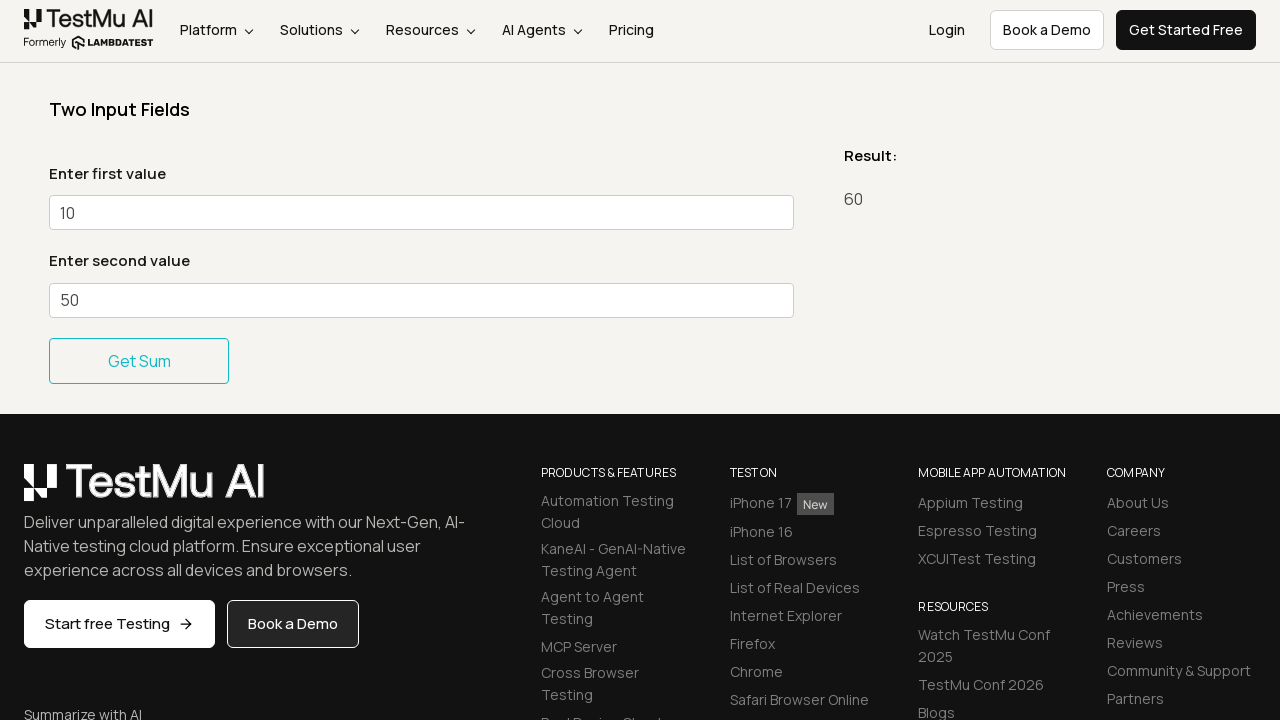

Clicked on Platform link at (216, 31) on xpath=//a[contains(text(),'Platform')]
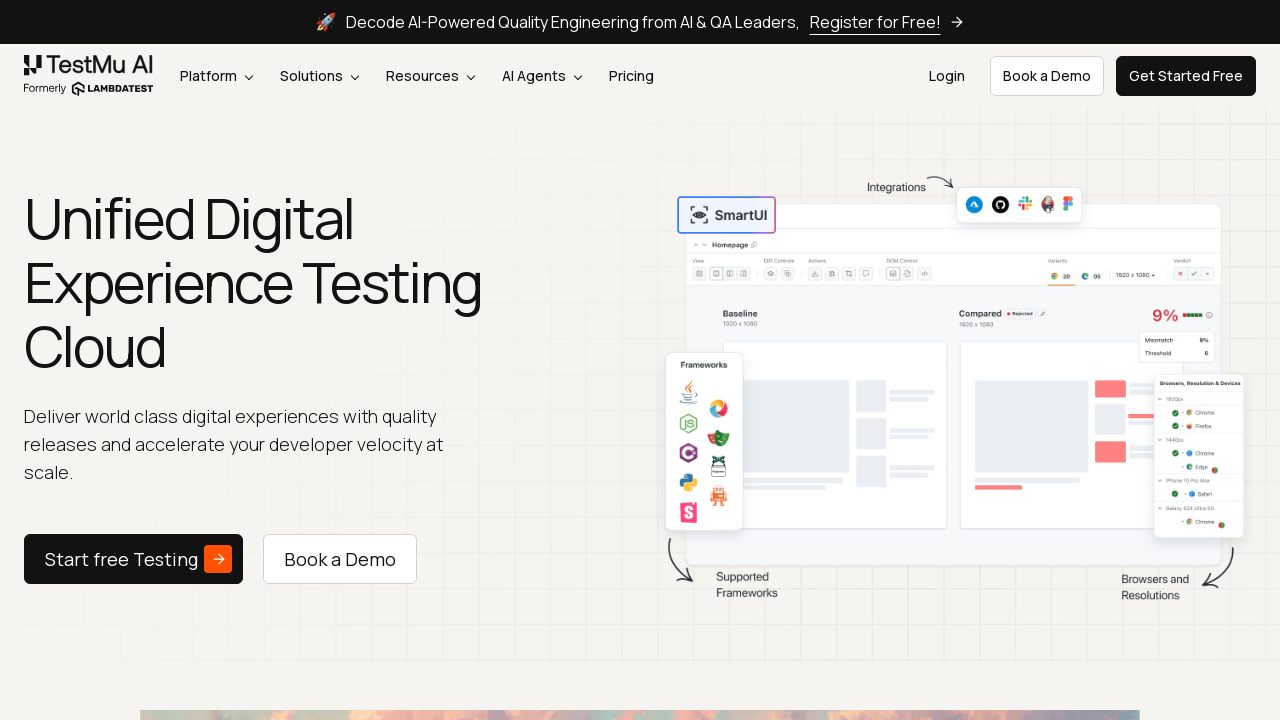

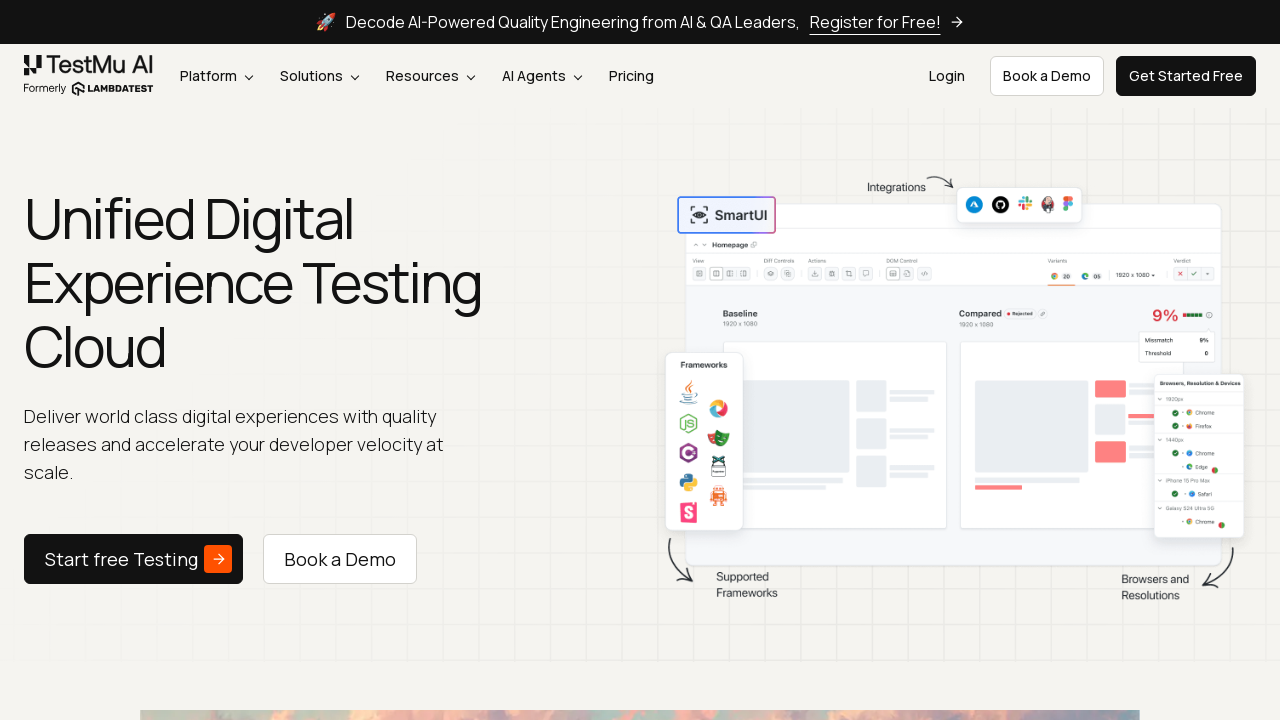